Tests JavaScript alert handling by clicking a button that triggers an alert and then accepting (dismissing) the alert dialog

Starting URL: https://omayo.blogspot.com/p/page7.html

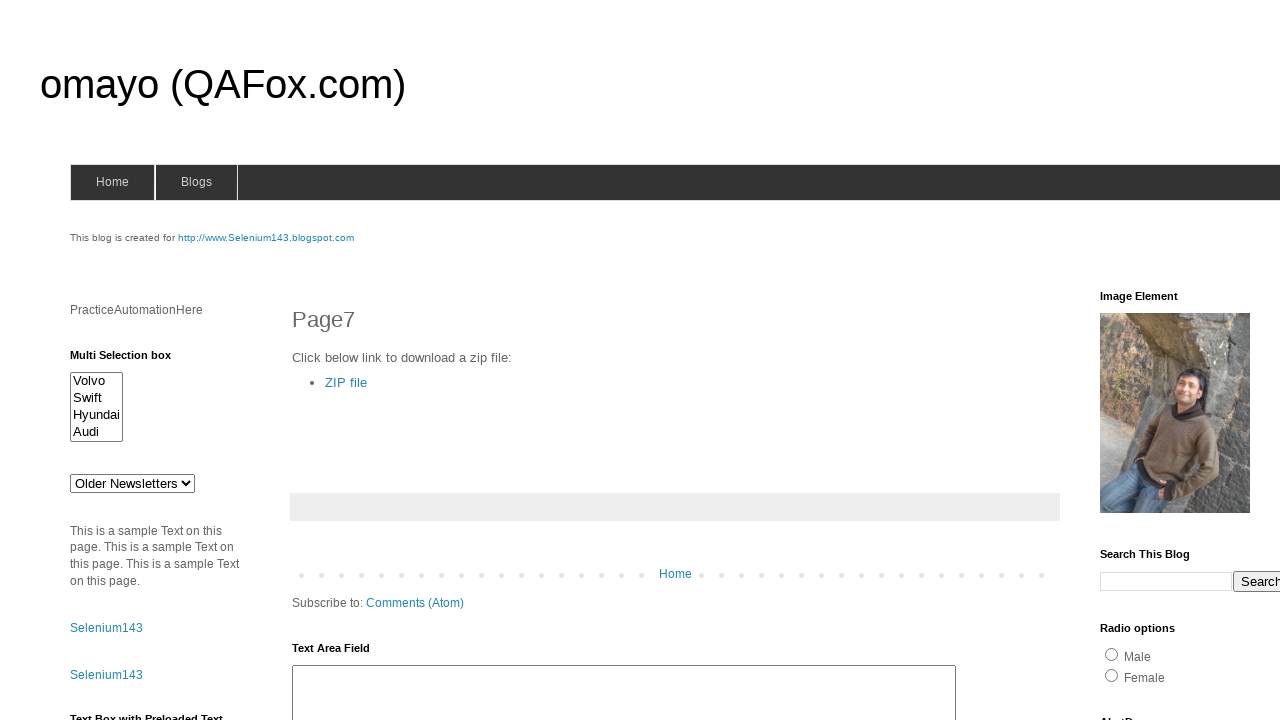

Set up dialog handler to accept alerts
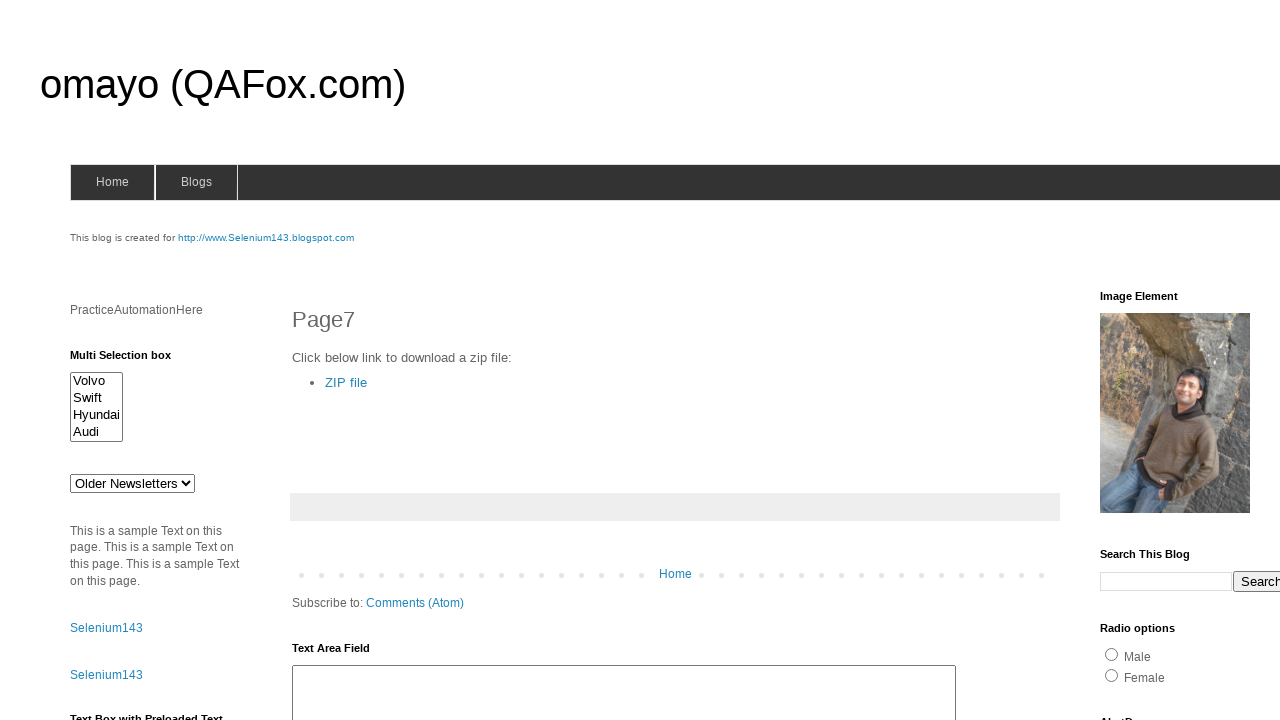

Clicked button that triggers JavaScript alert at (1154, 361) on #alert1
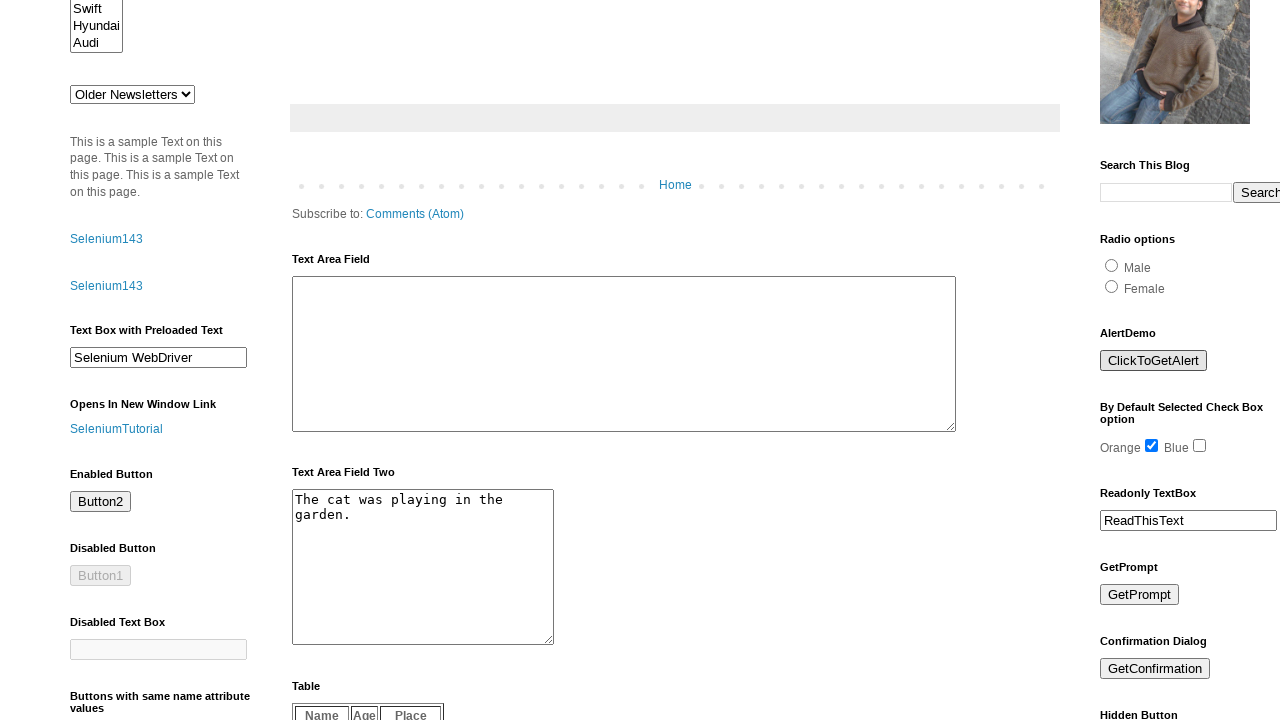

Waited for alert dialog to be processed and accepted
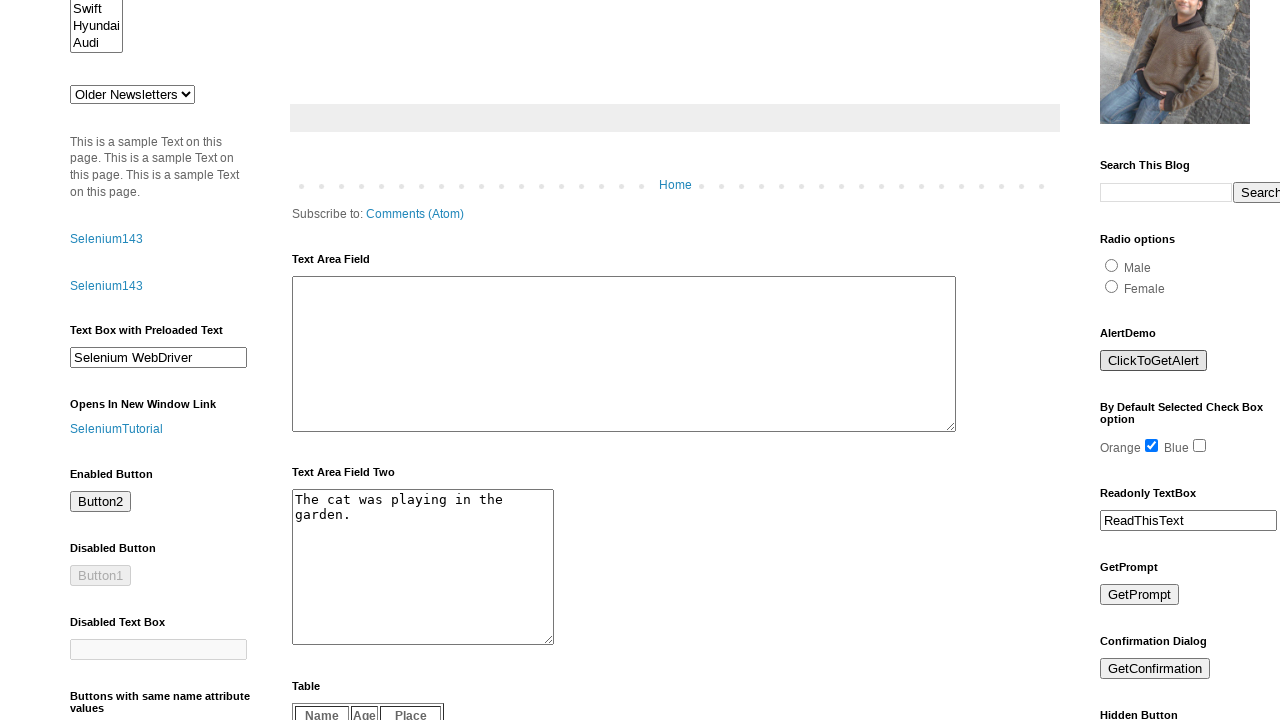

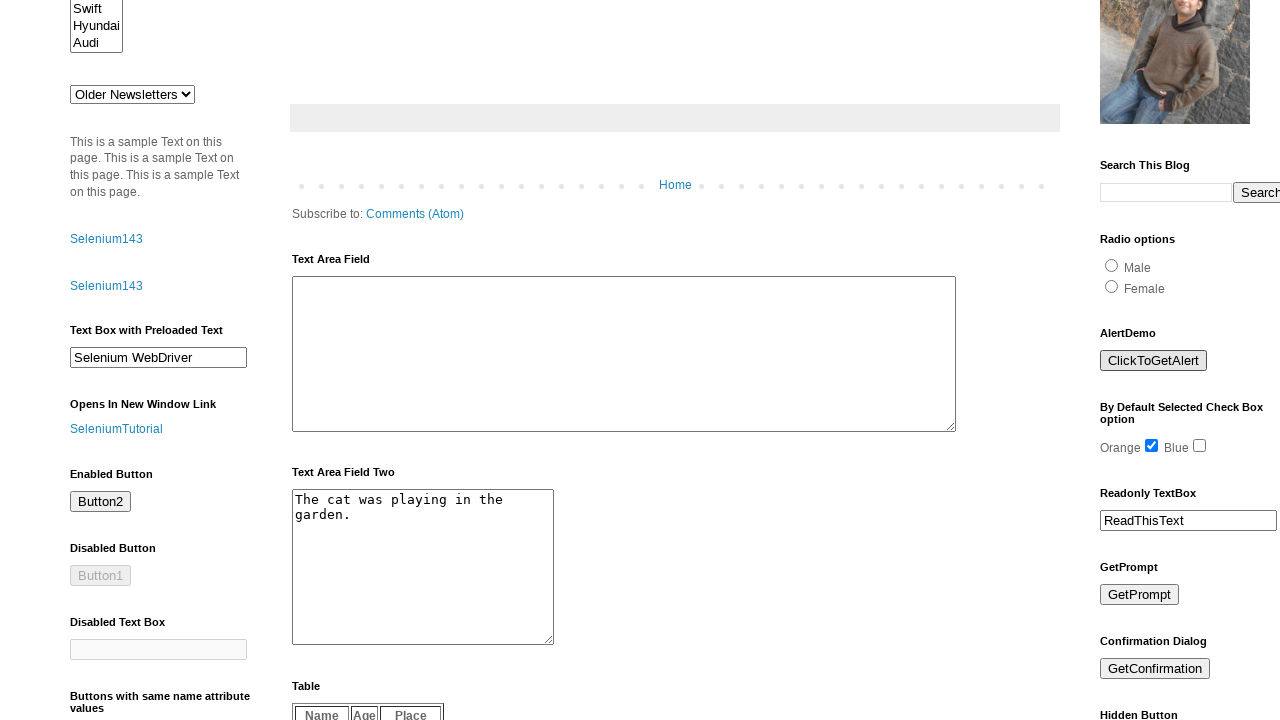